Tests keyboard interactions with an input field by typing text, clearing it, using arrow keys to navigate within the text, and using backspace to delete characters

Starting URL: https://konflic.github.io/examples/

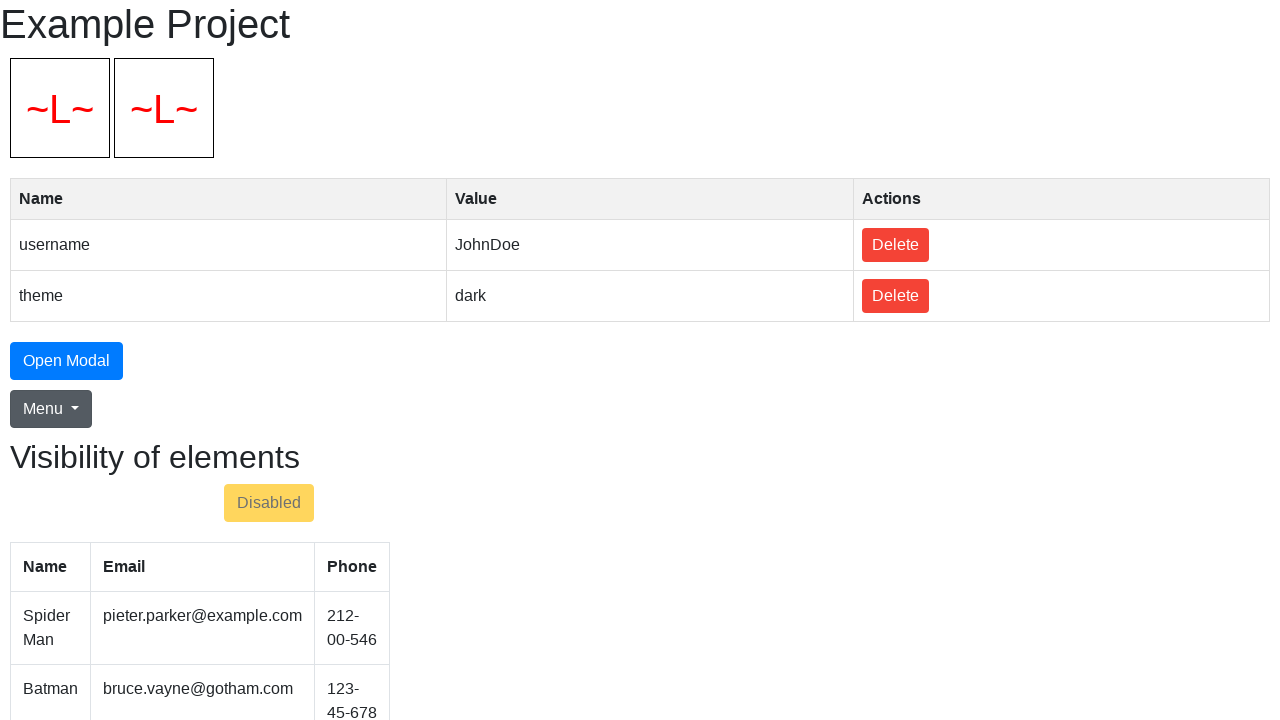

Filled input field with 'Hello, my dear friend!' on #inp
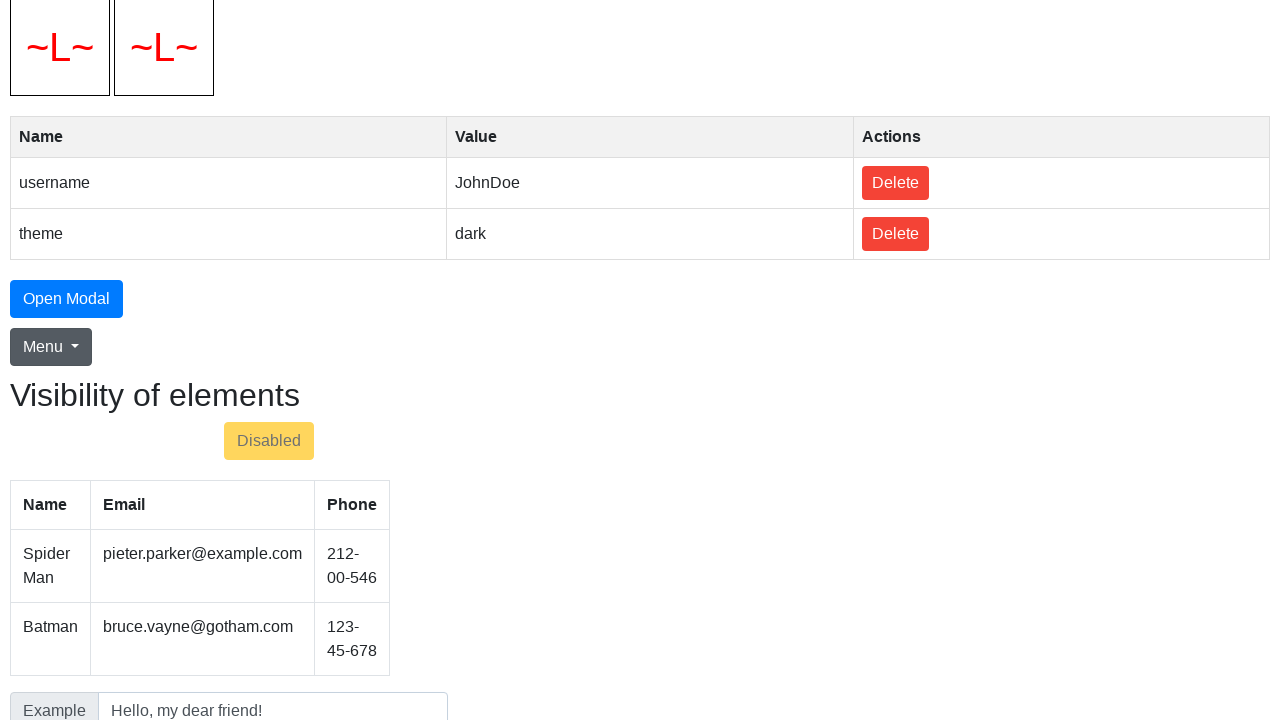

Cleared the input field on #inp
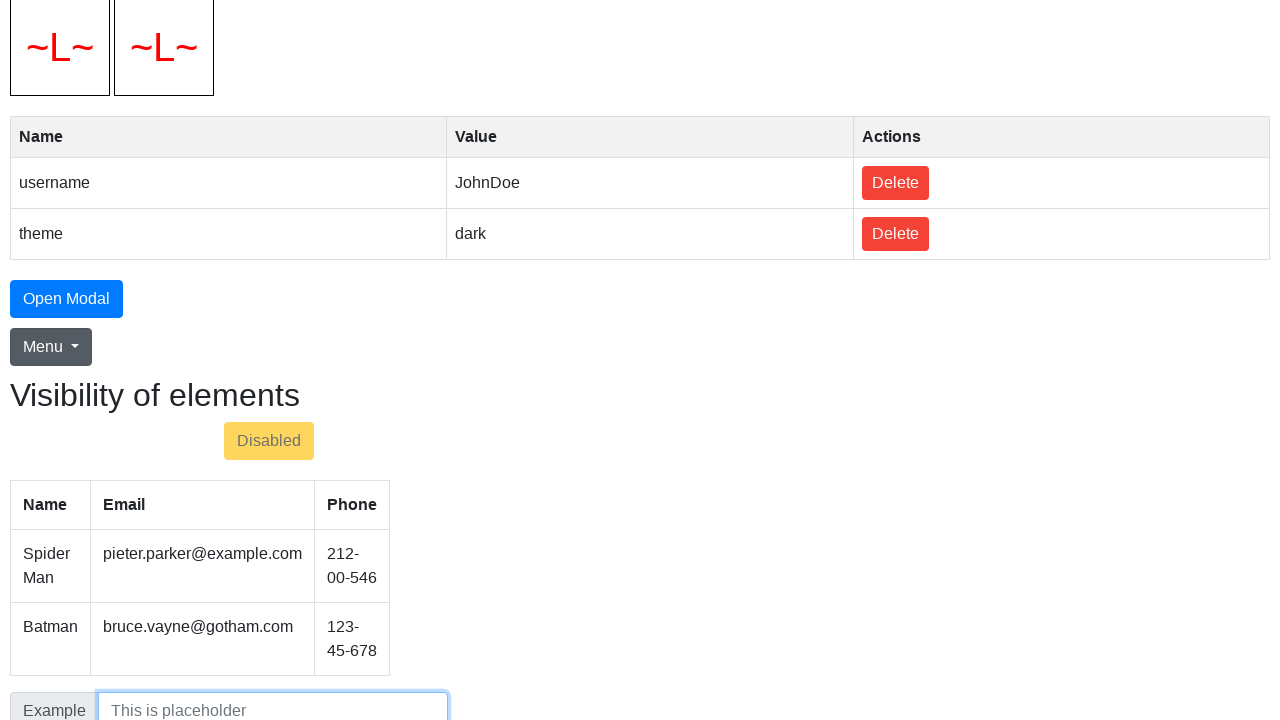

Typed '-=[ ]=-' into the input field on #inp
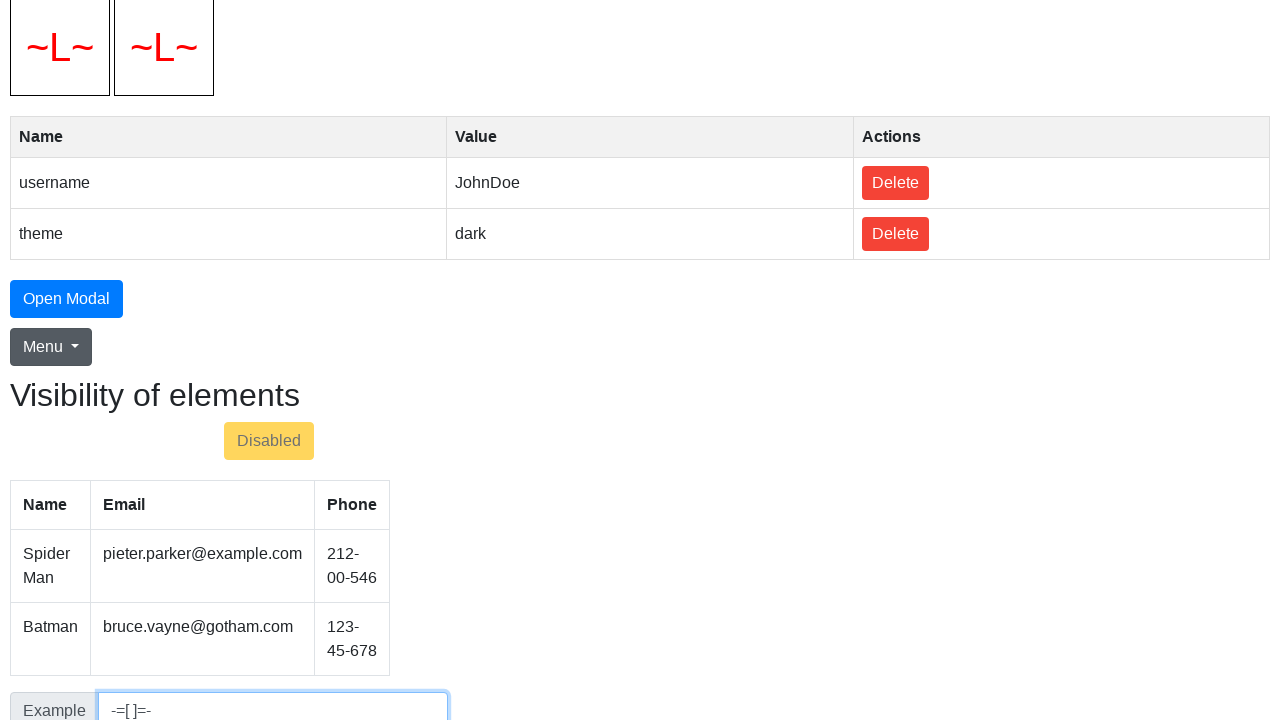

Pressed ArrowLeft to move cursor left on #inp
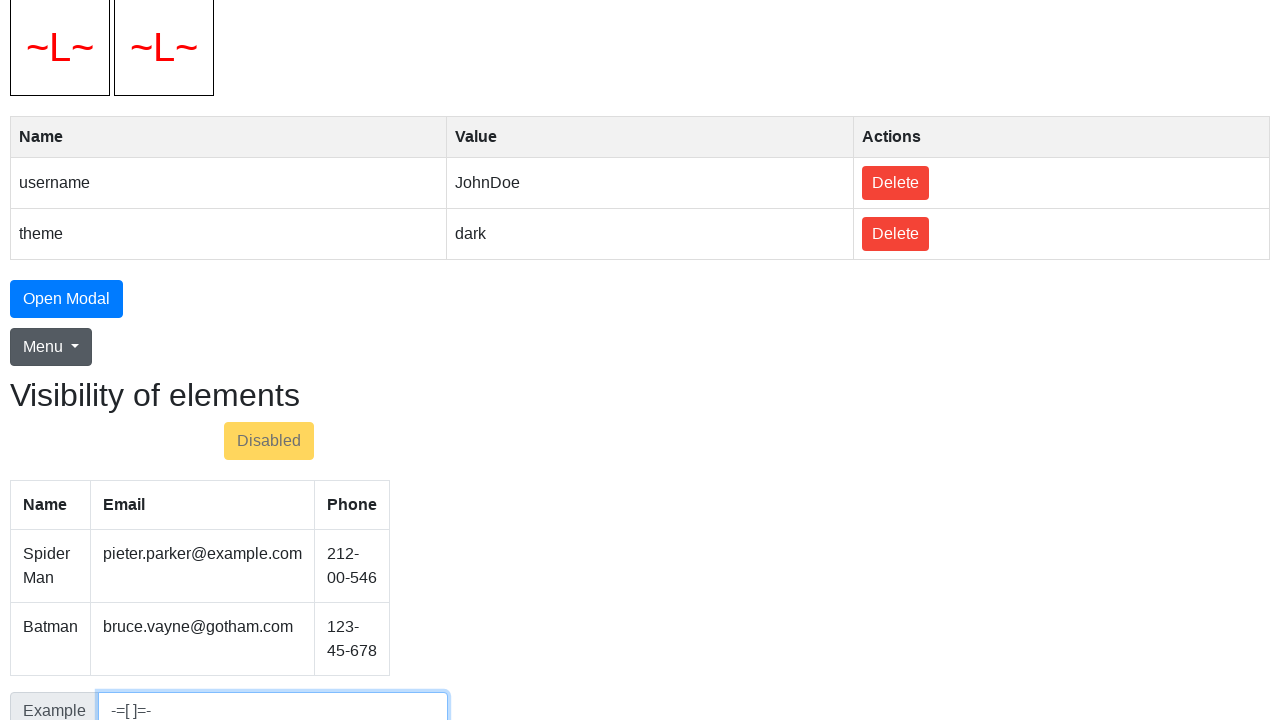

Pressed ArrowLeft to move cursor left on #inp
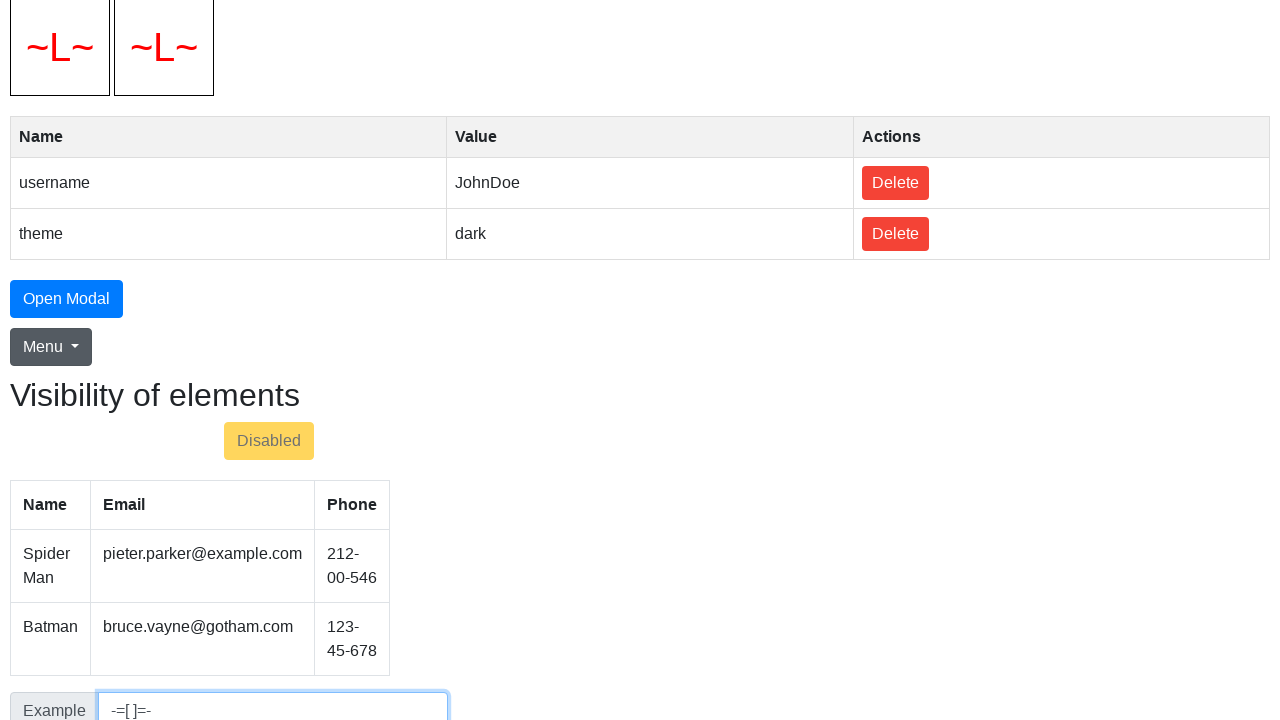

Pressed ArrowLeft to move cursor left on #inp
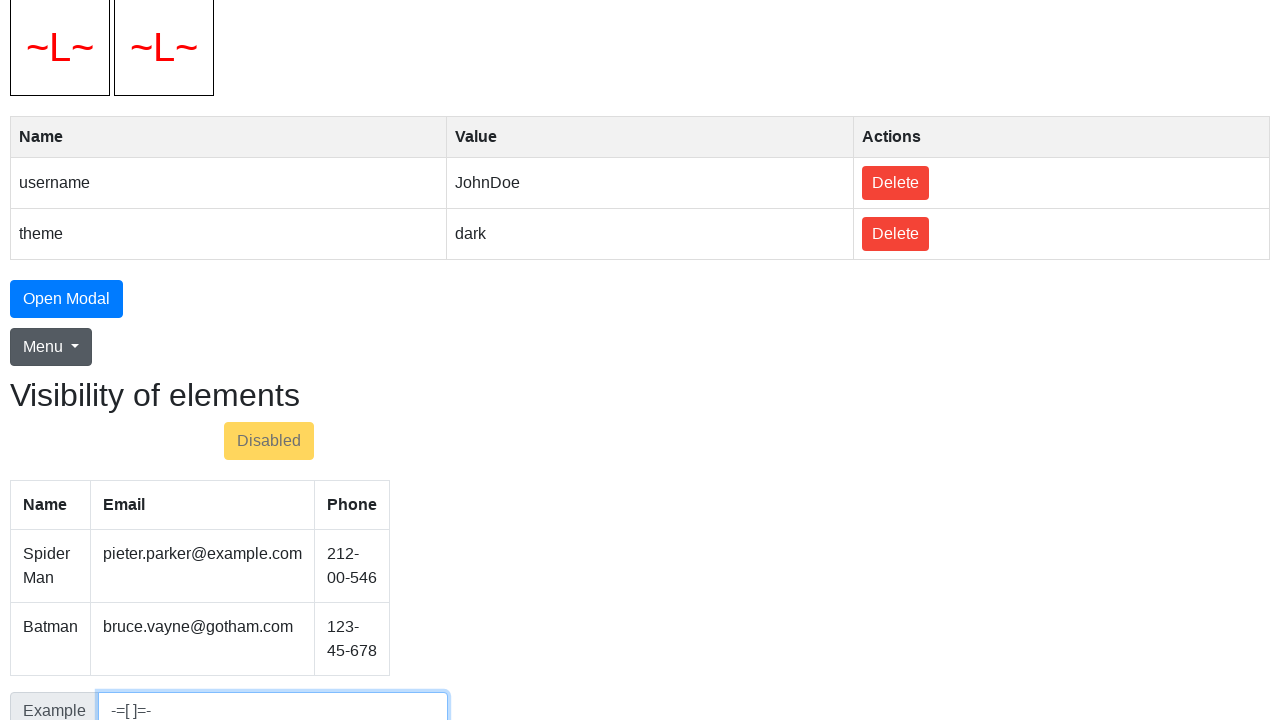

Pressed ArrowLeft to move cursor left on #inp
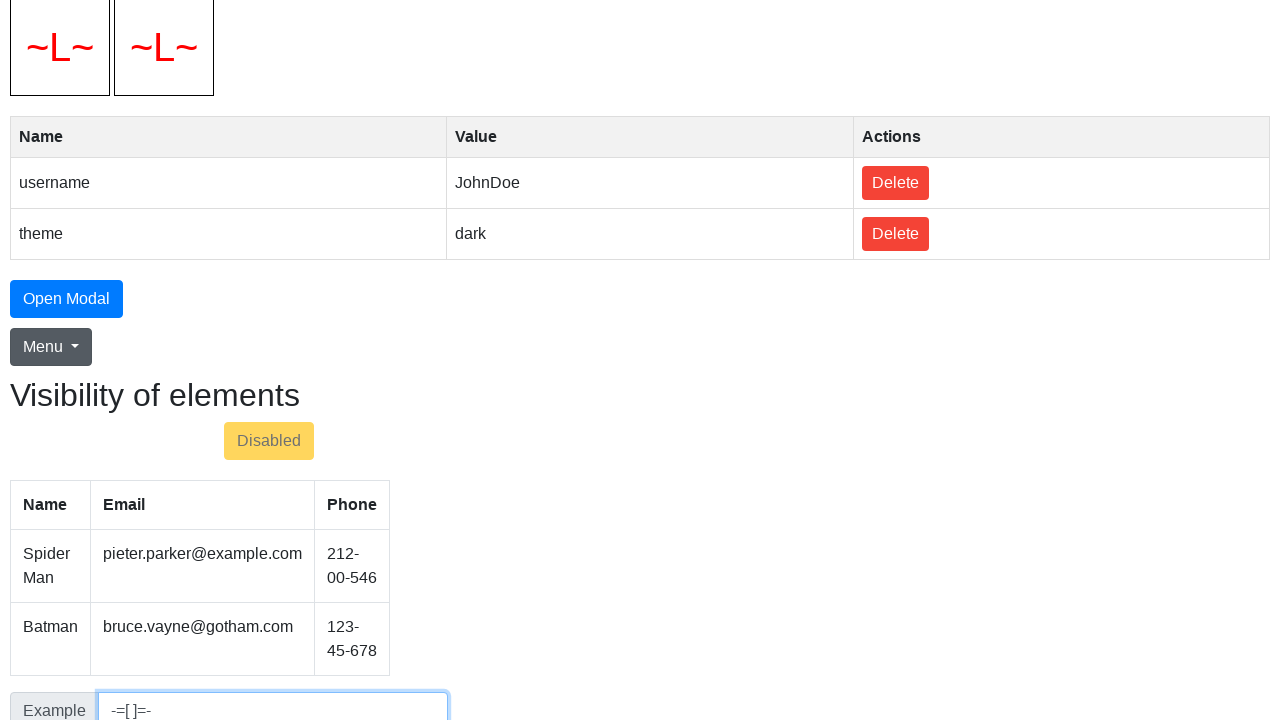

Pressed Space to insert a space character on #inp
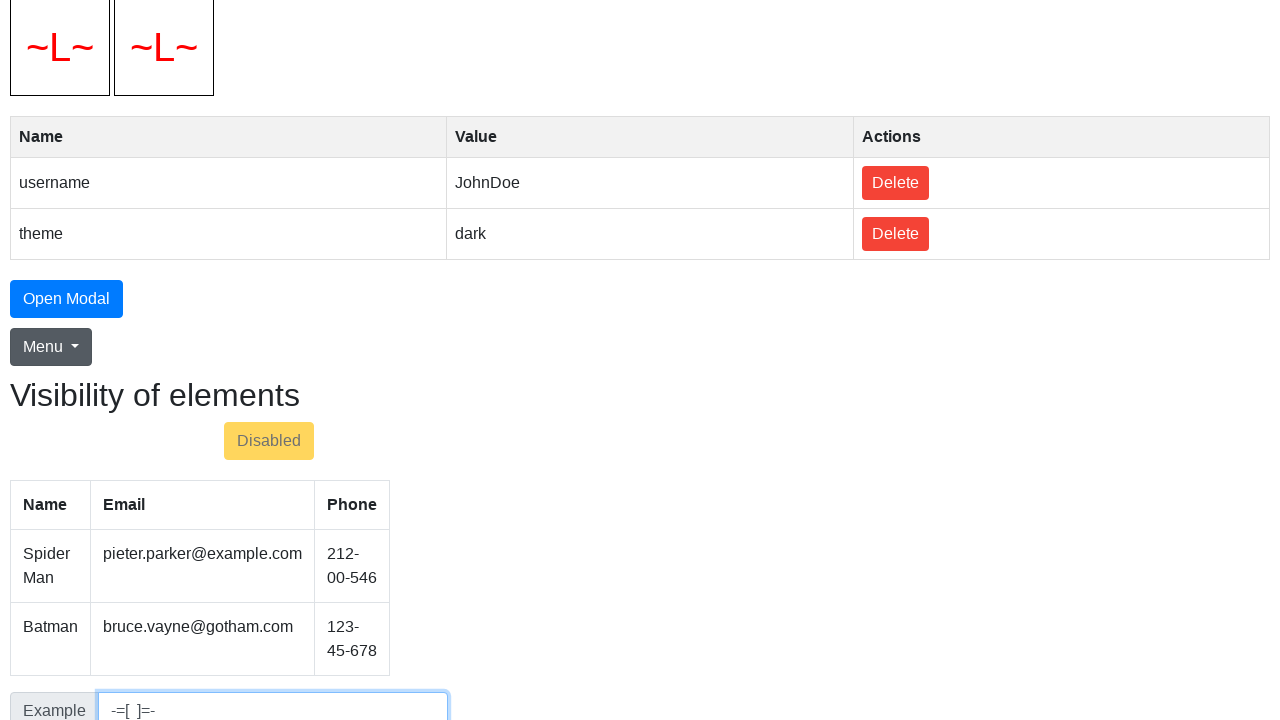

Typed 'COBRA' into the input field on #inp
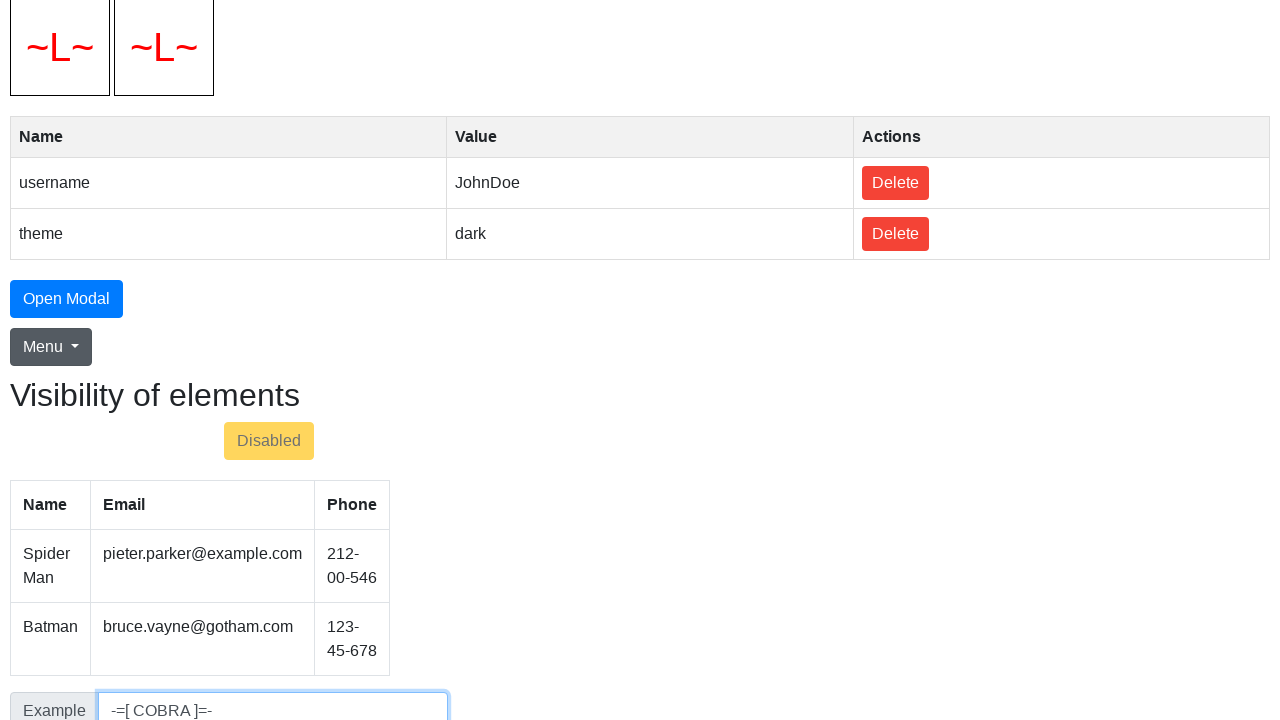

Pressed Backspace to delete a character on #inp
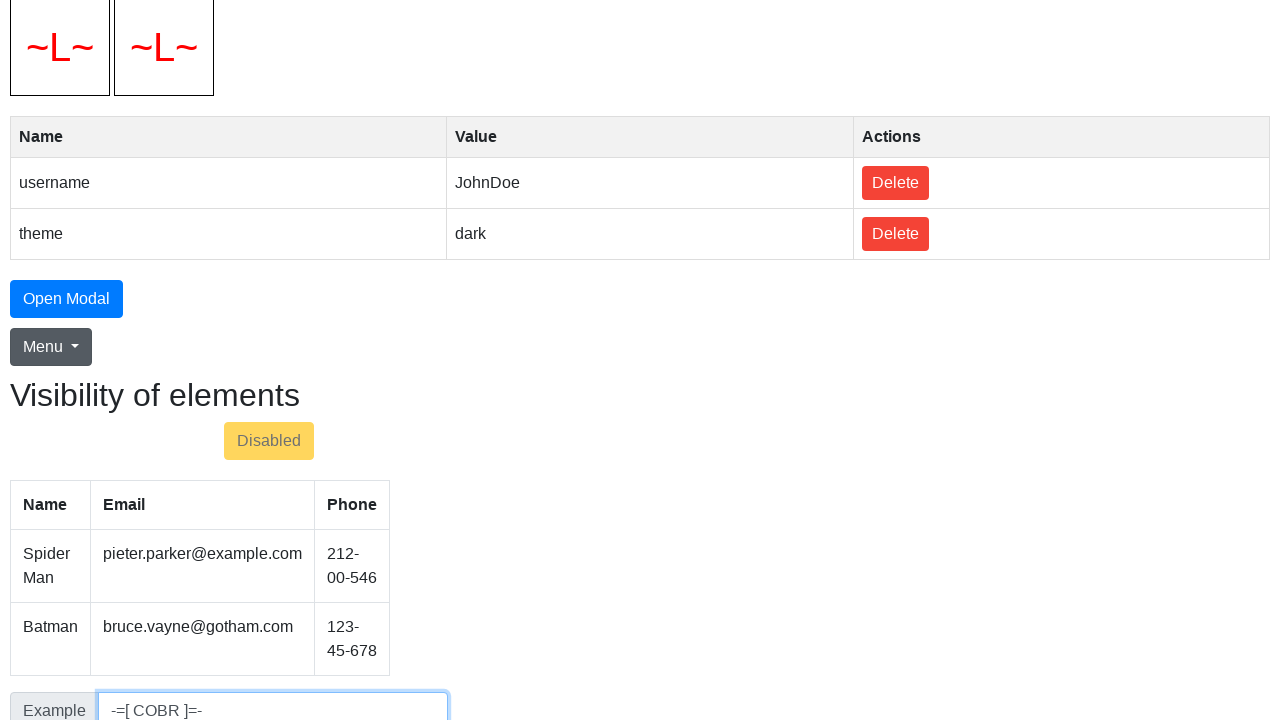

Pressed Backspace to delete a character on #inp
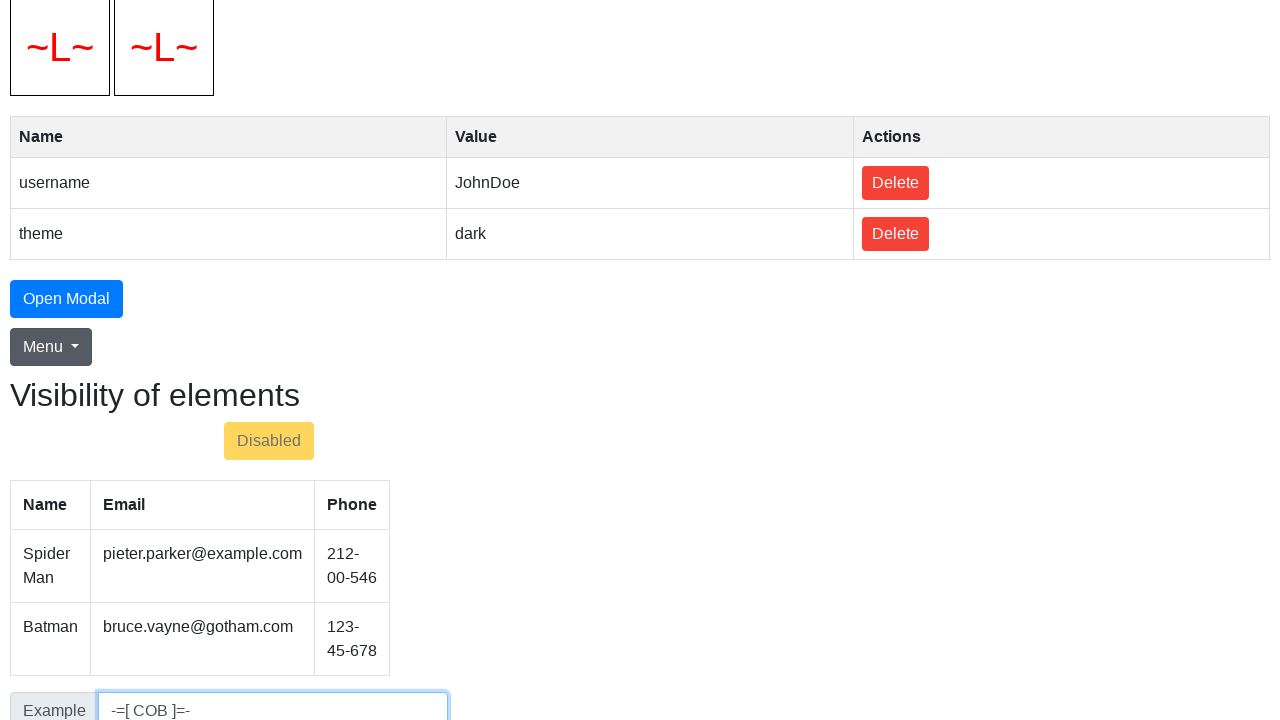

Pressed Backspace to delete a character on #inp
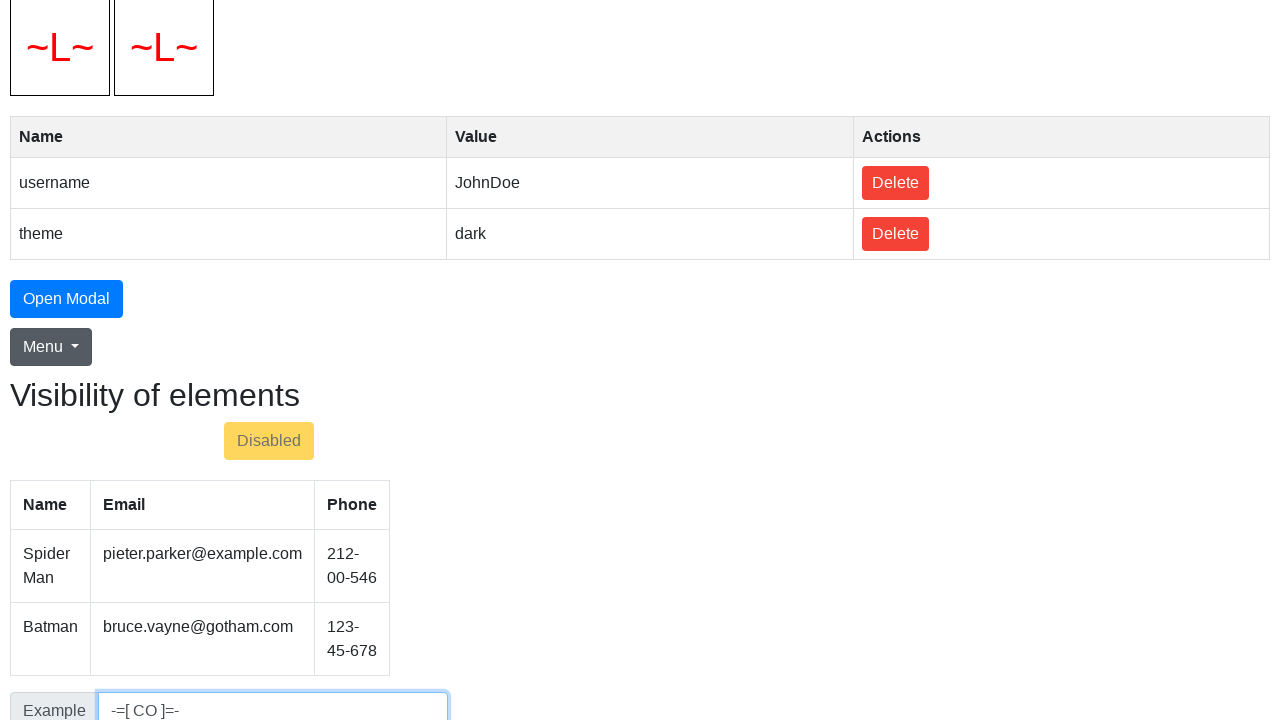

Pressed Backspace to delete a character on #inp
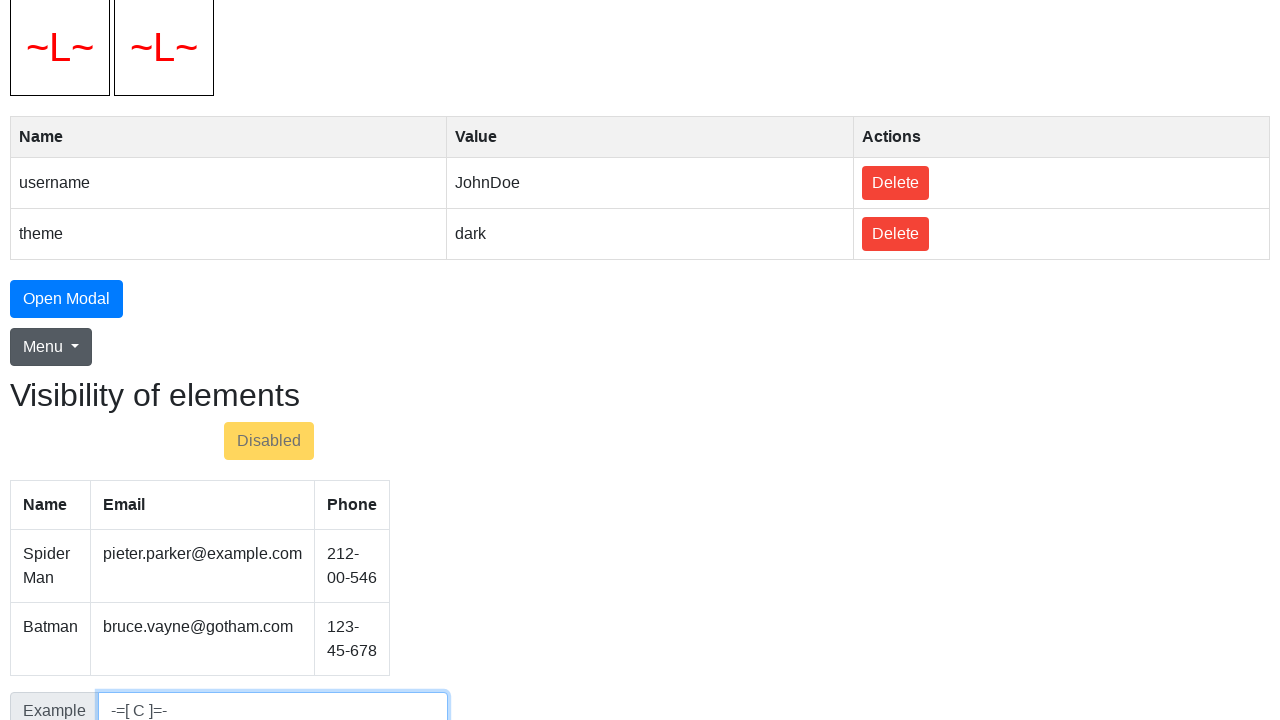

Pressed Backspace to delete a character on #inp
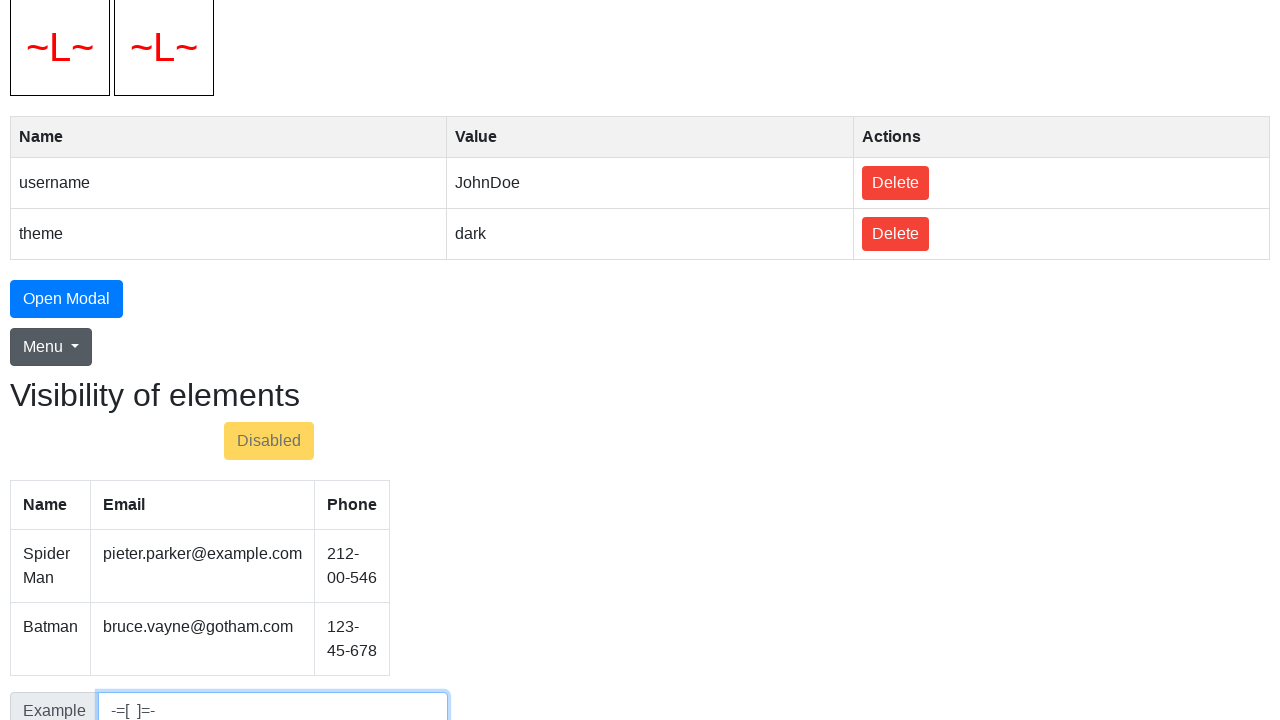

Typed 'SELENIUM' into the input field on #inp
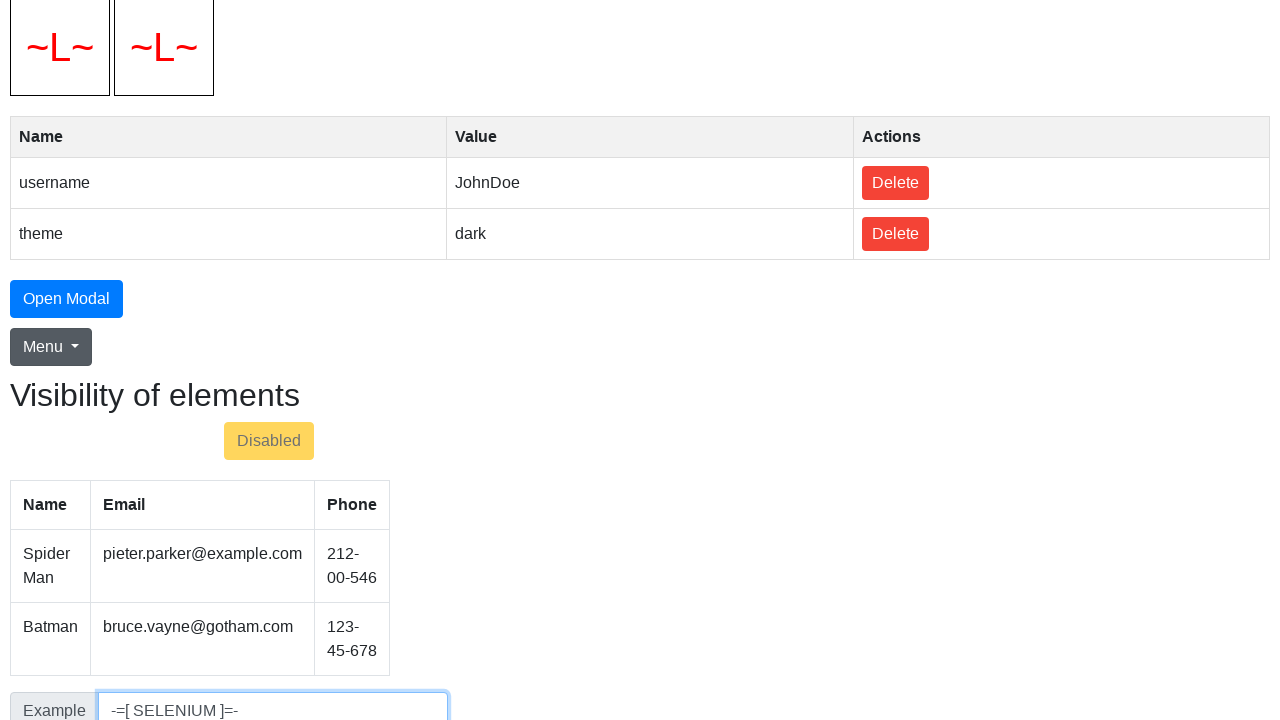

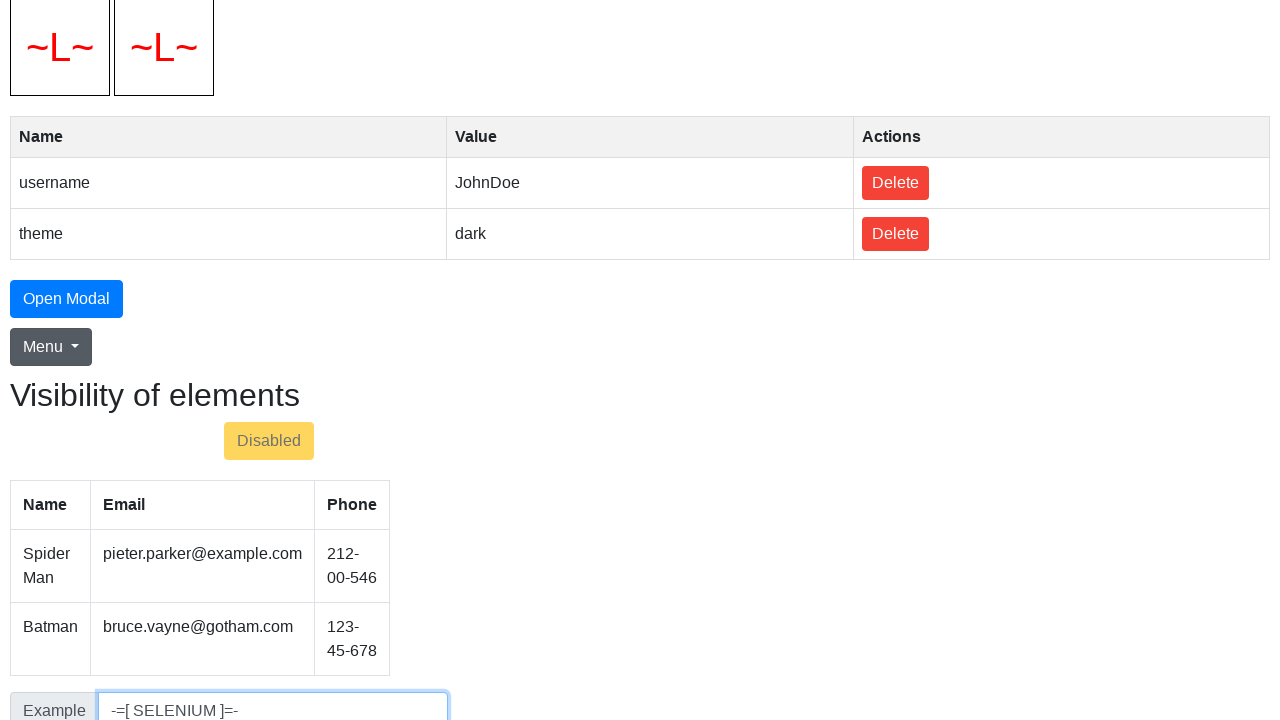